Searches for a game on Steam Charts and clicks on the first search result to navigate to the game's statistics page

Starting URL: https://steamcharts.com/search/?q=Counter-Strike

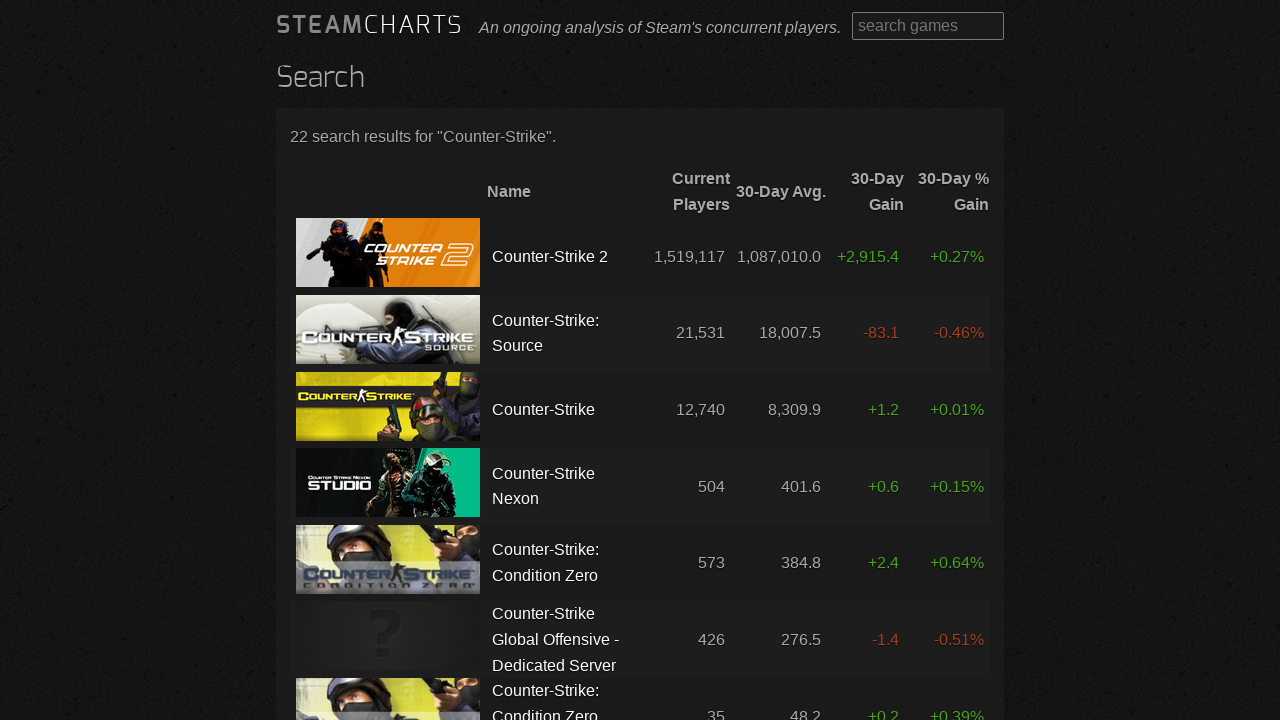

Search results table loaded
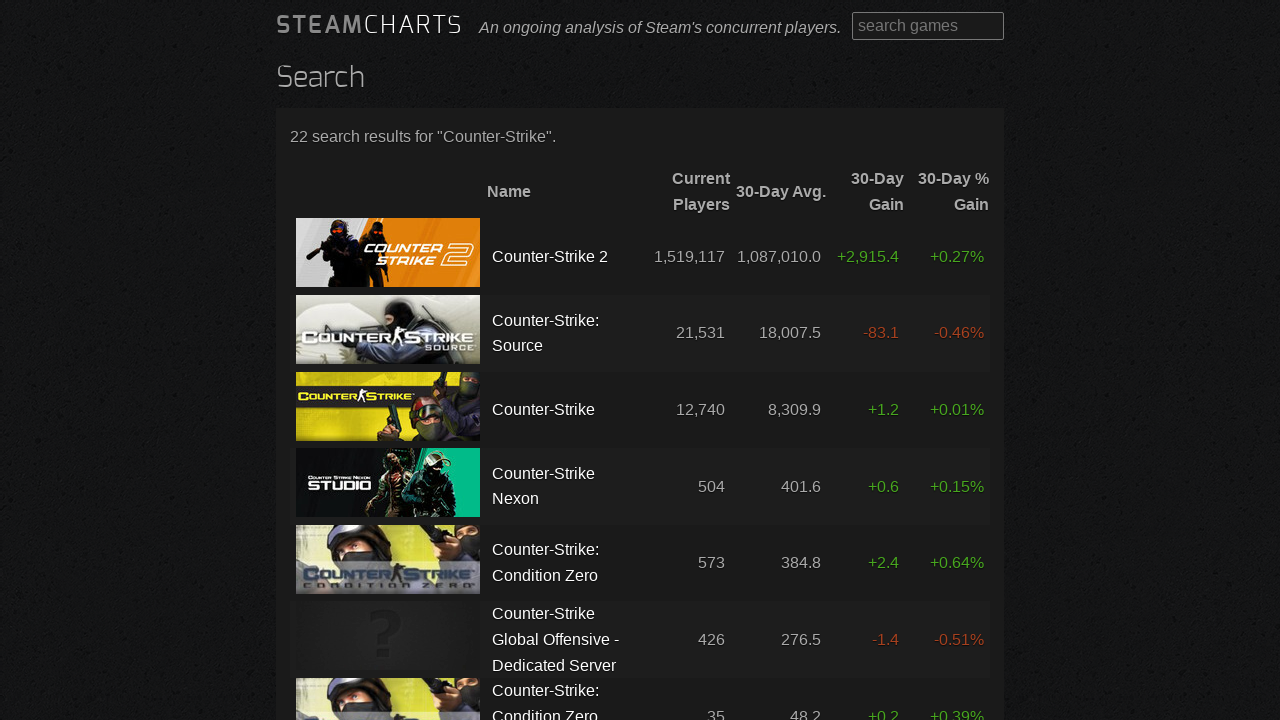

Clicked on first search result to navigate to game's statistics page at (388, 253) on .common-table a
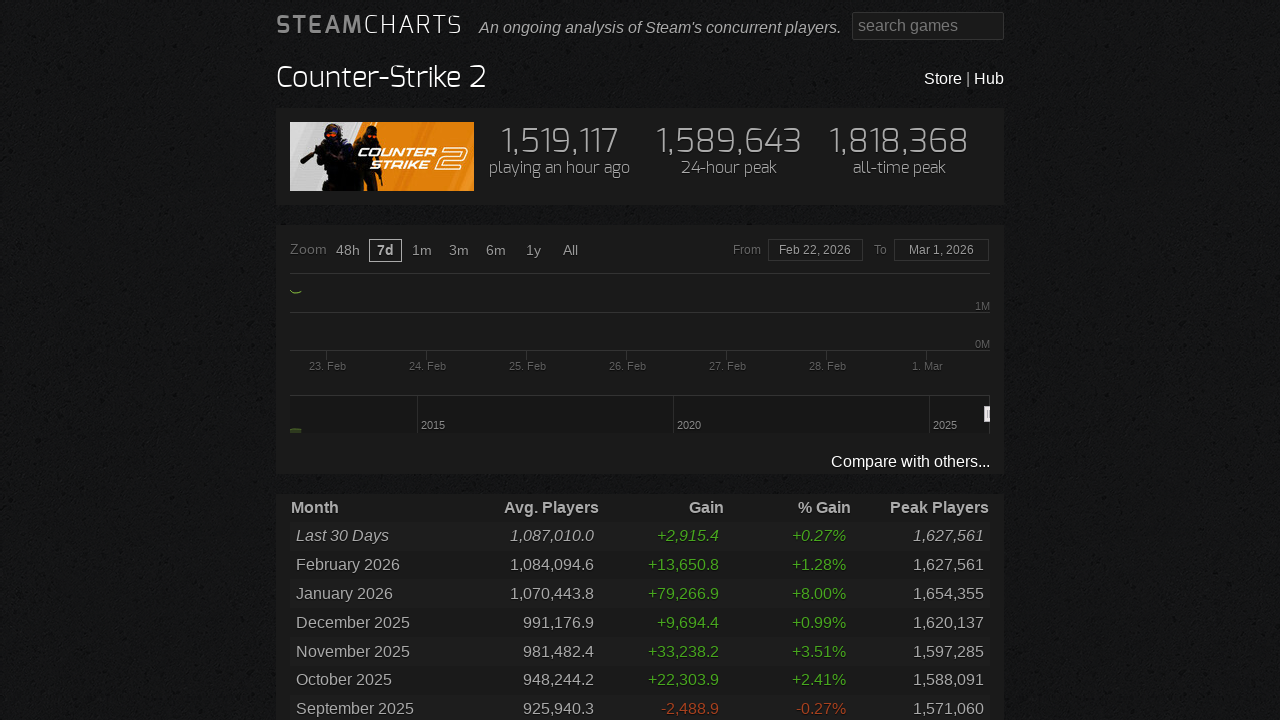

Game statistics page loaded successfully
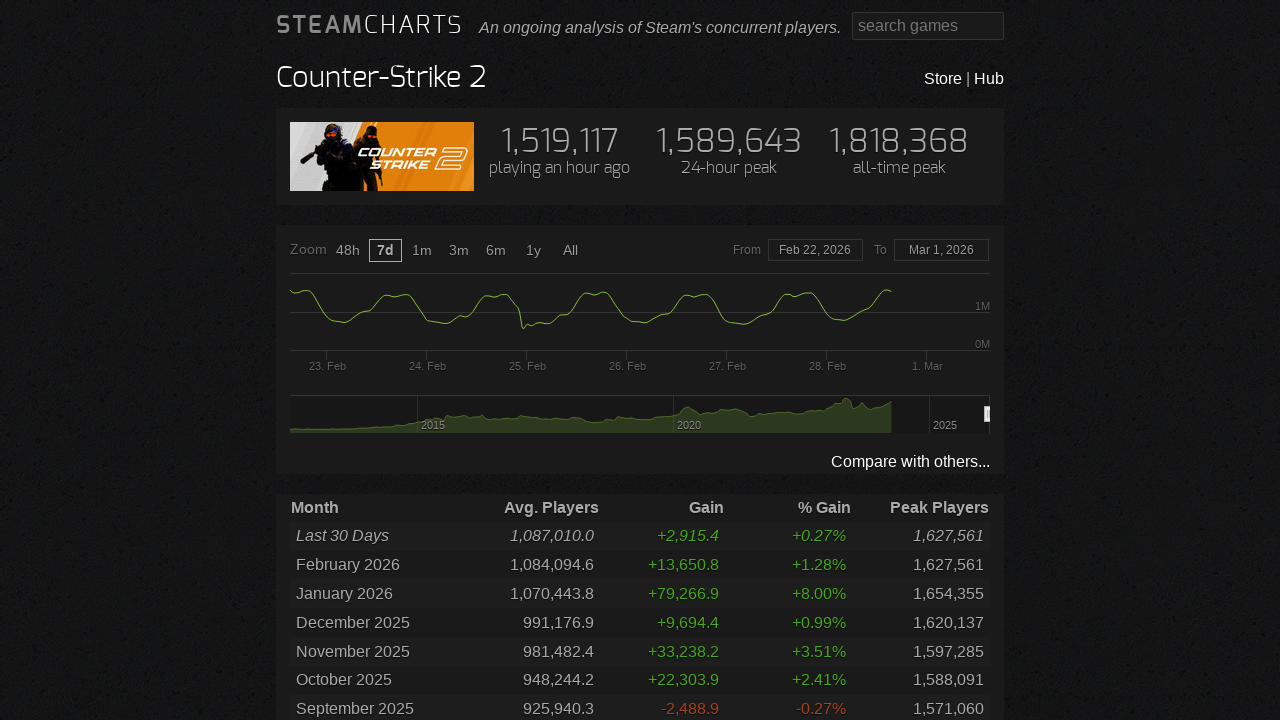

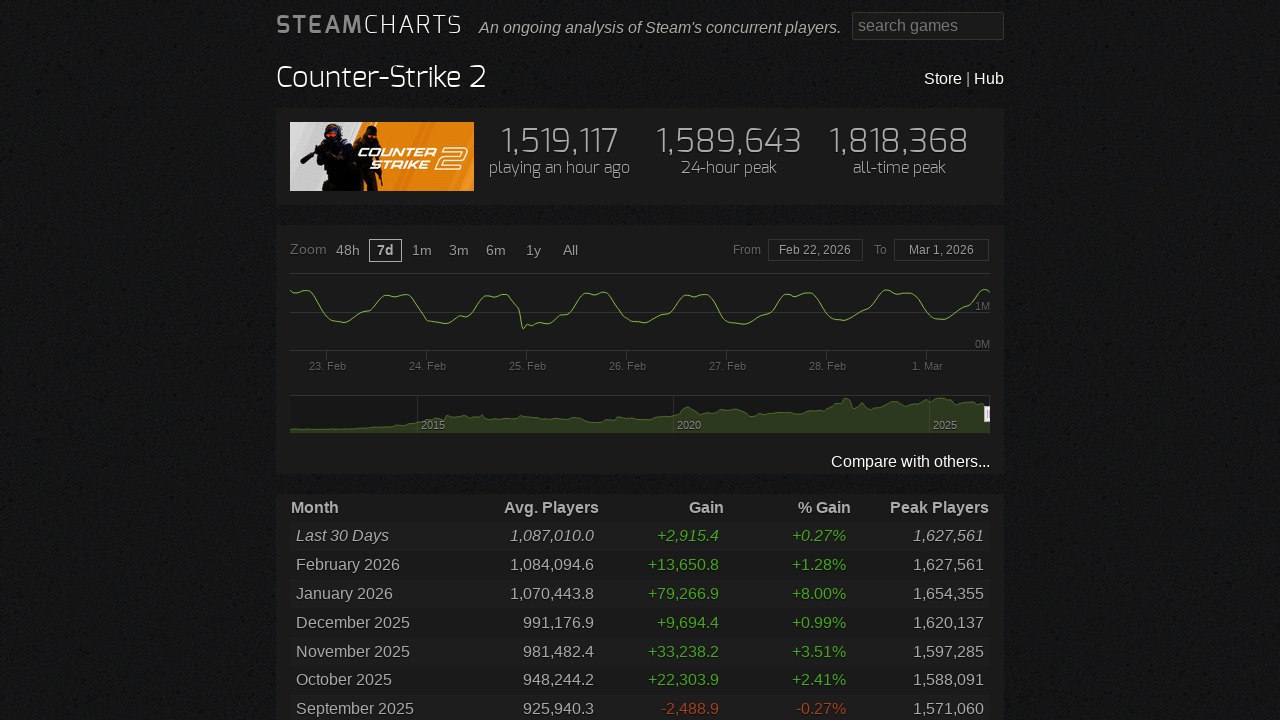